Tests clicking a link that opens a popup window on the omayo test blog page

Starting URL: http://omayo.blogspot.com/

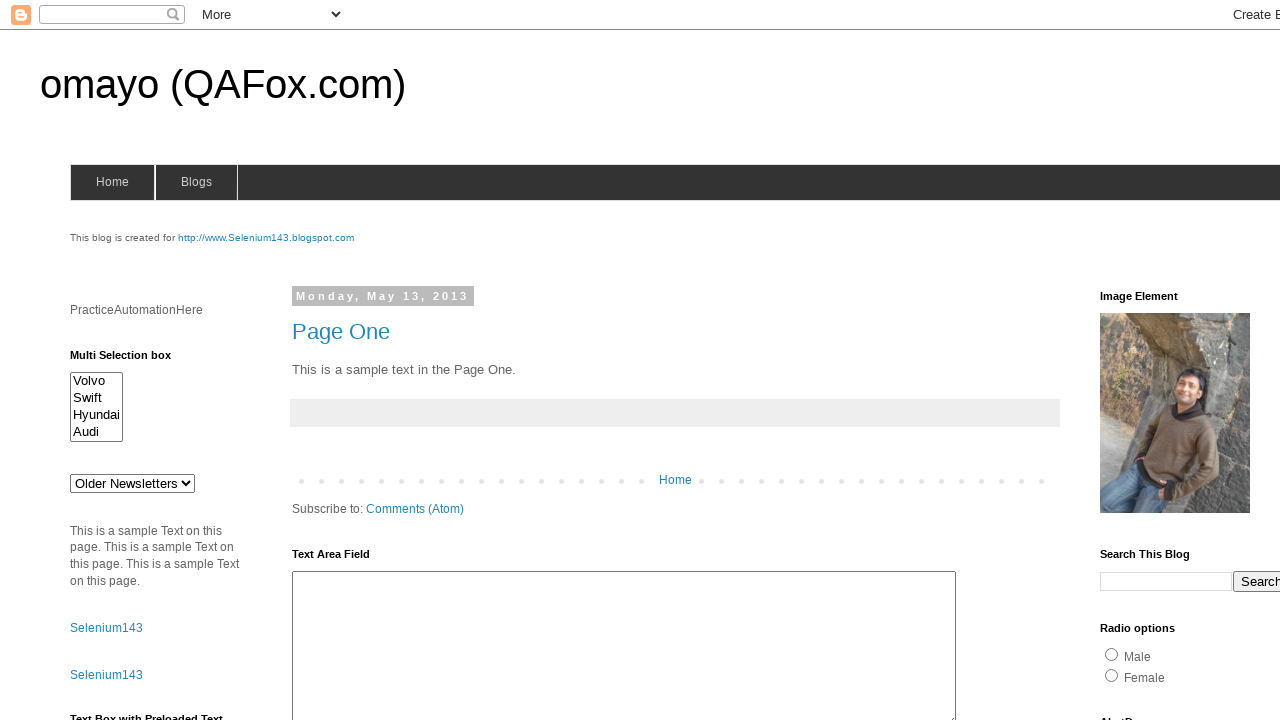

Clicked link to open popup window at (132, 360) on xpath=//a[.='Open a popup window']
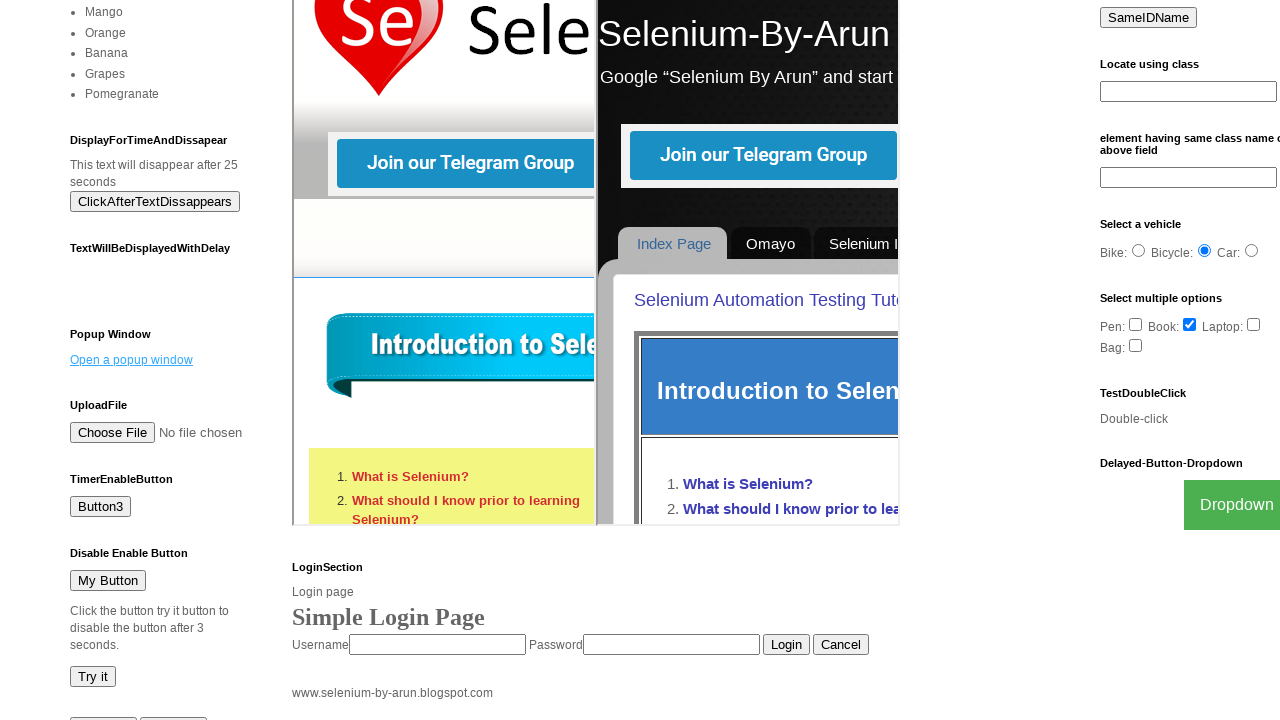

Waited 2 seconds for popup to open
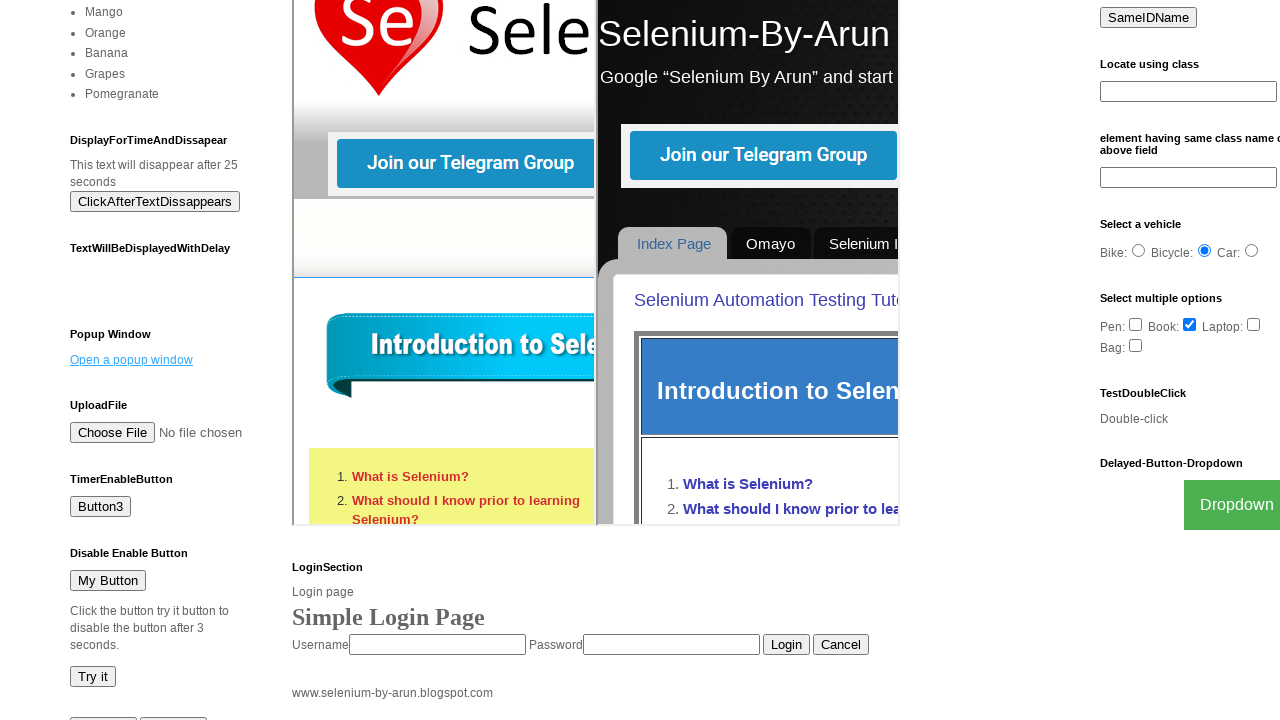

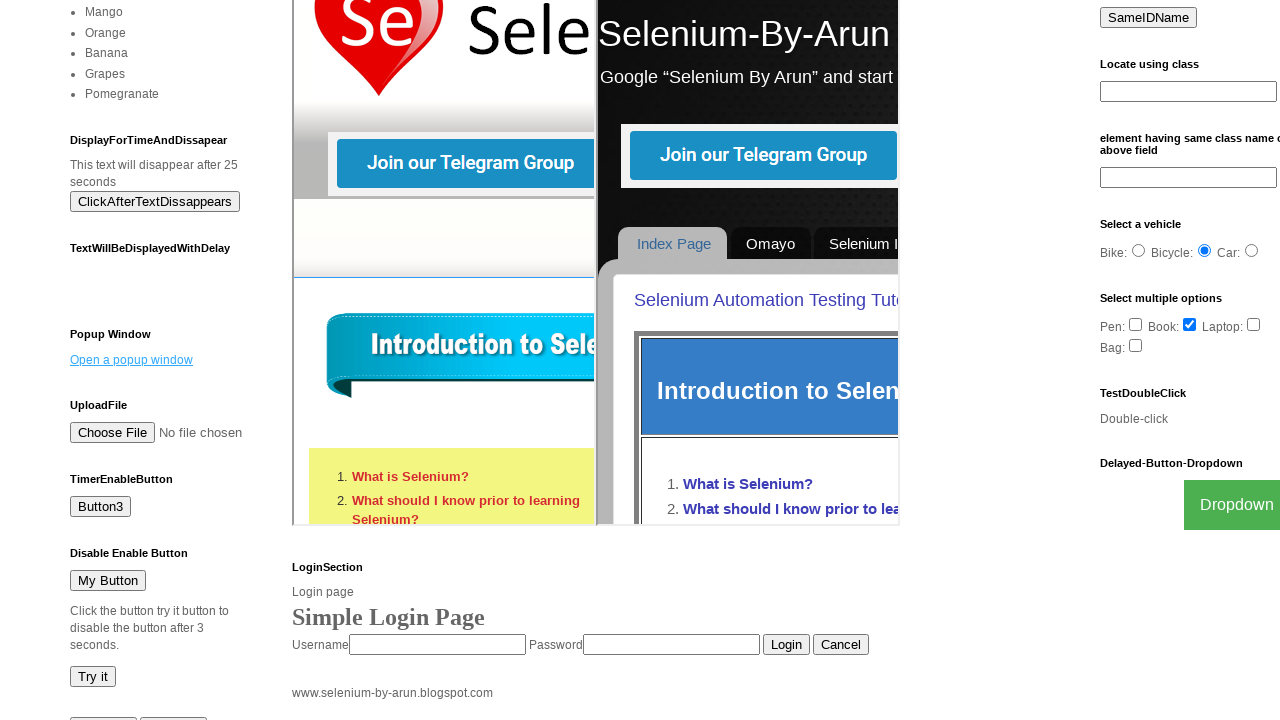